Tests the search functionality on python.org by searching for "pycon" and verifying results are found

Starting URL: https://www.python.org

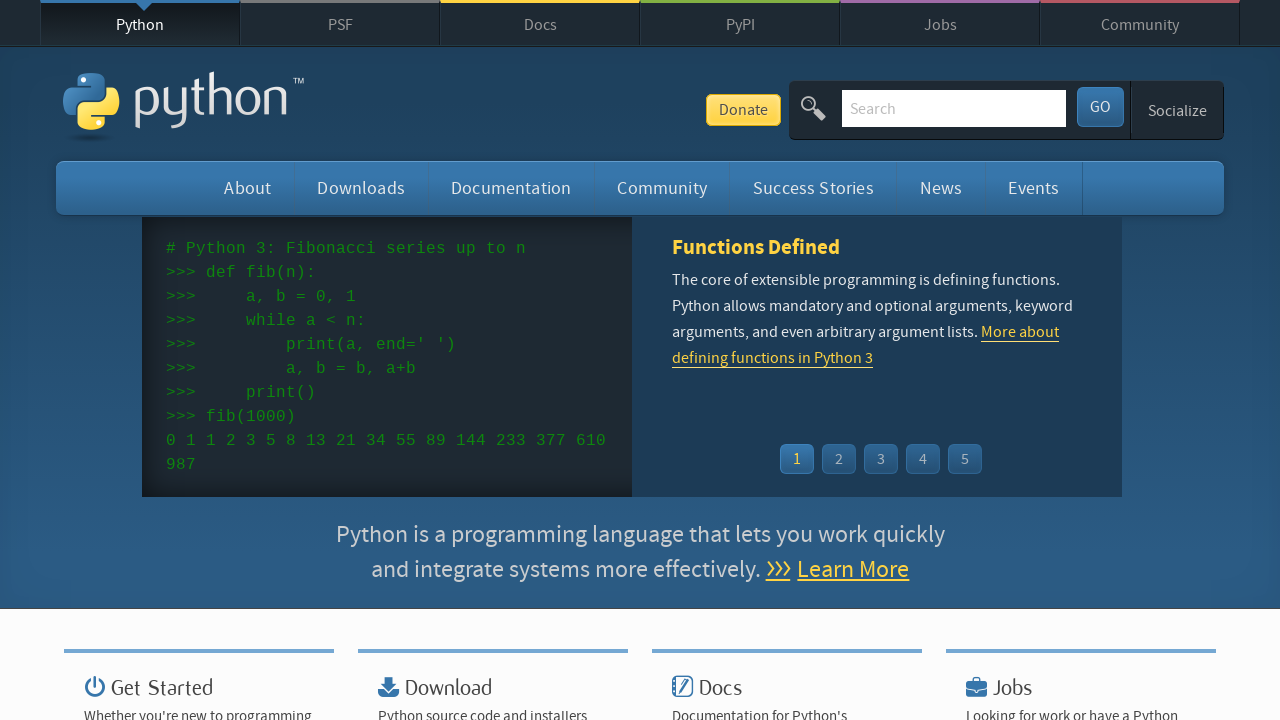

Verified page title contains 'Python'
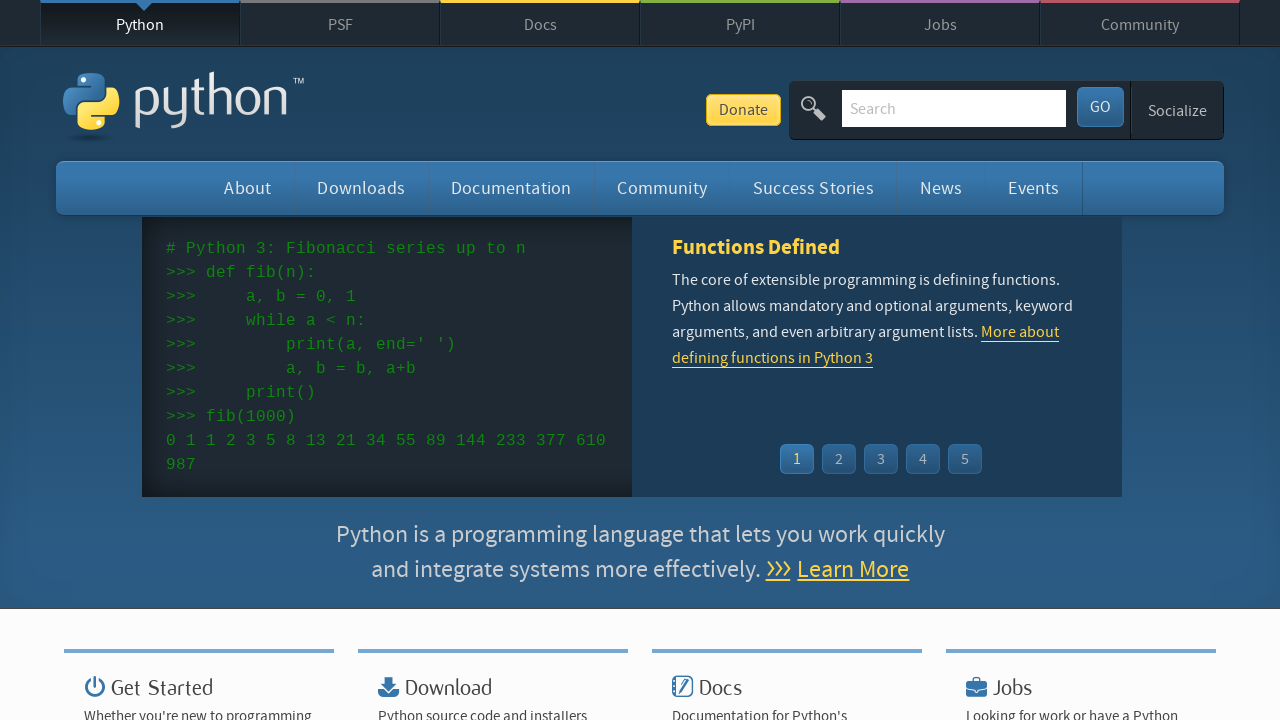

Filled search field with 'pycon' on input[name='q']
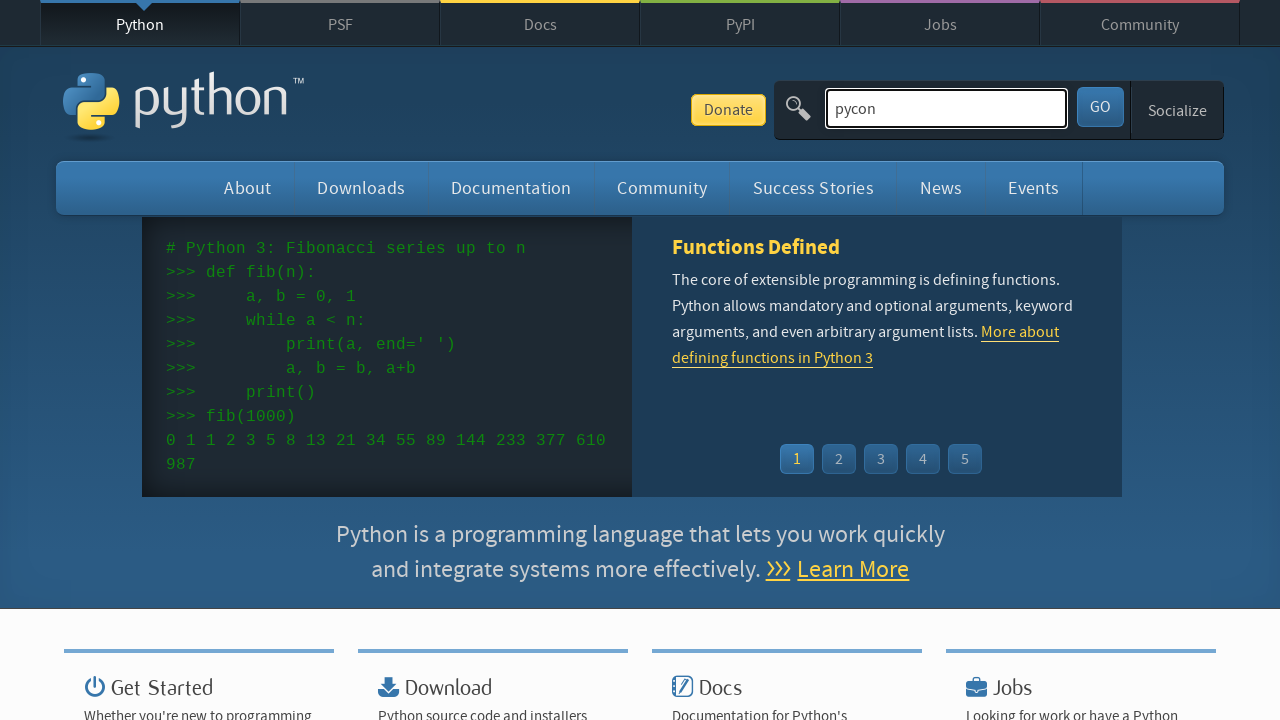

Pressed Enter to submit search query on input[name='q']
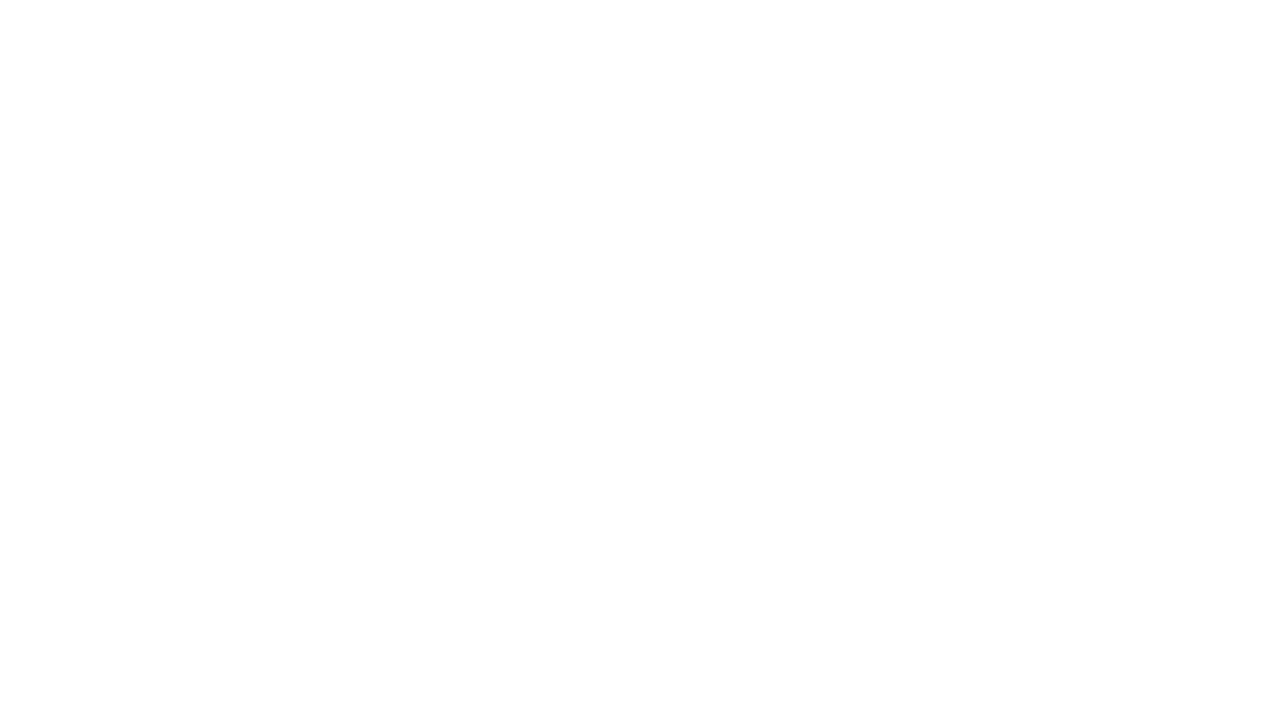

Waited for page to load with networkidle state
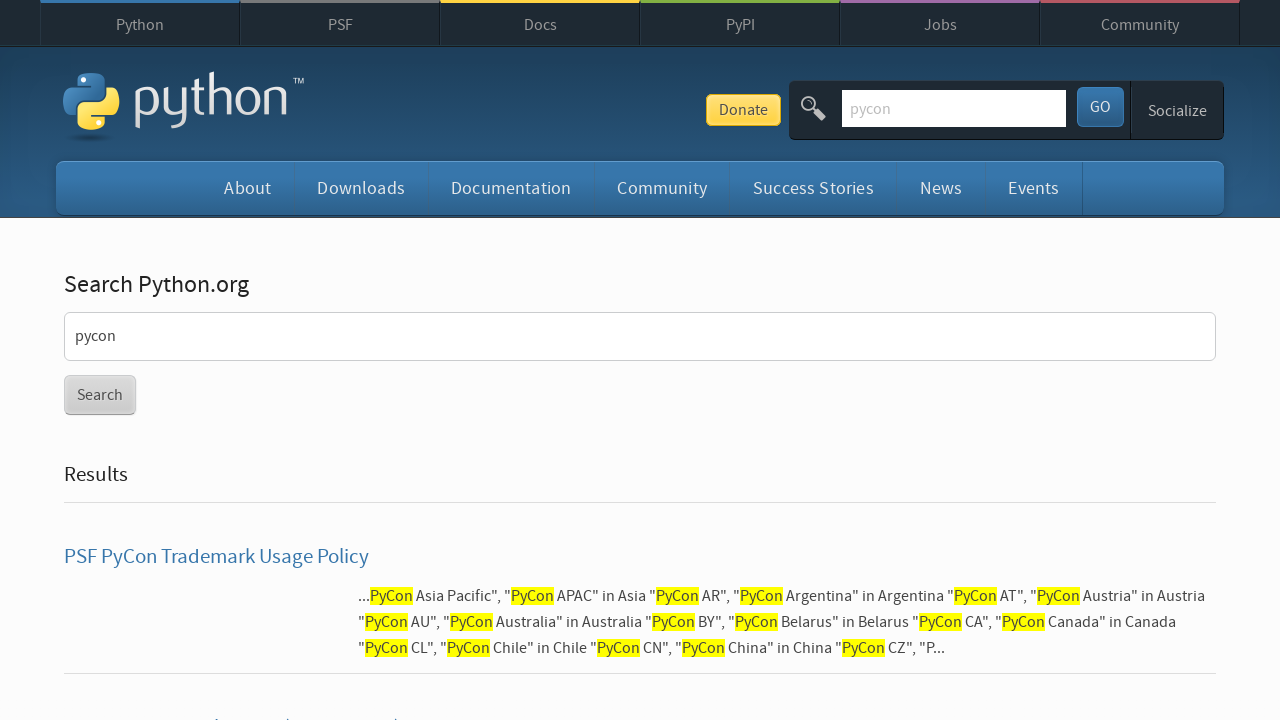

Verified search results were found (no 'No results found' message)
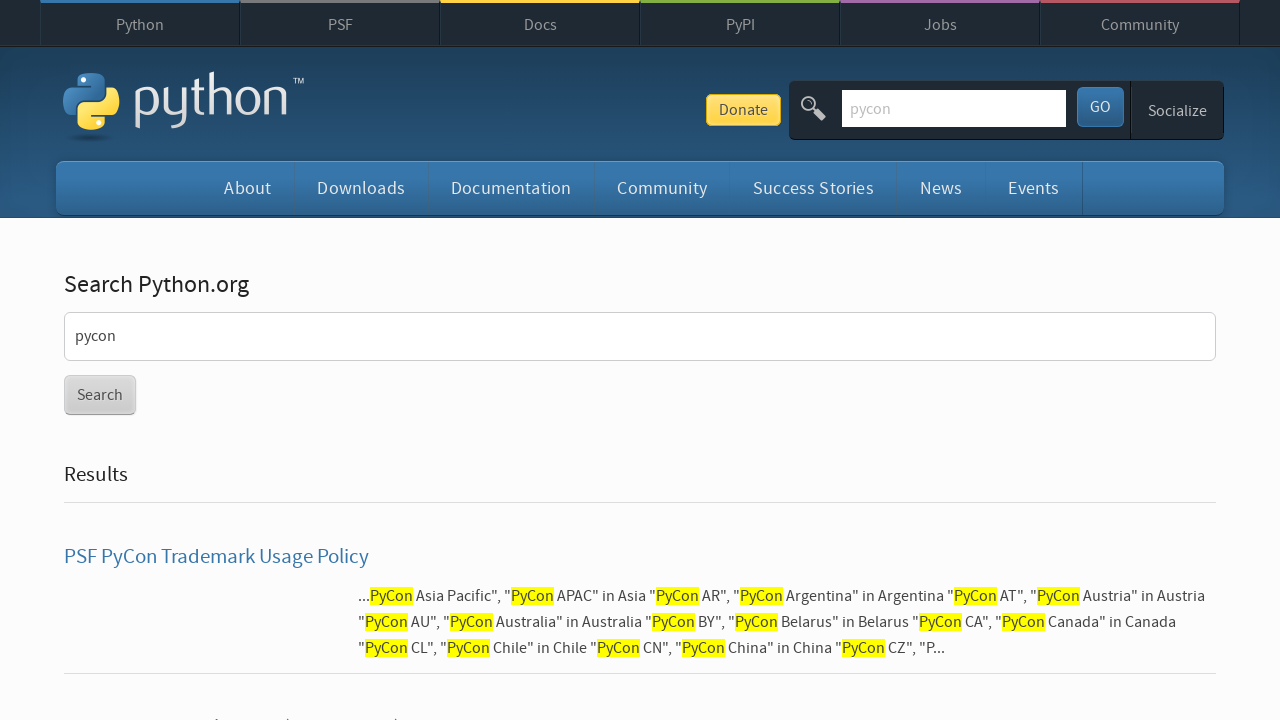

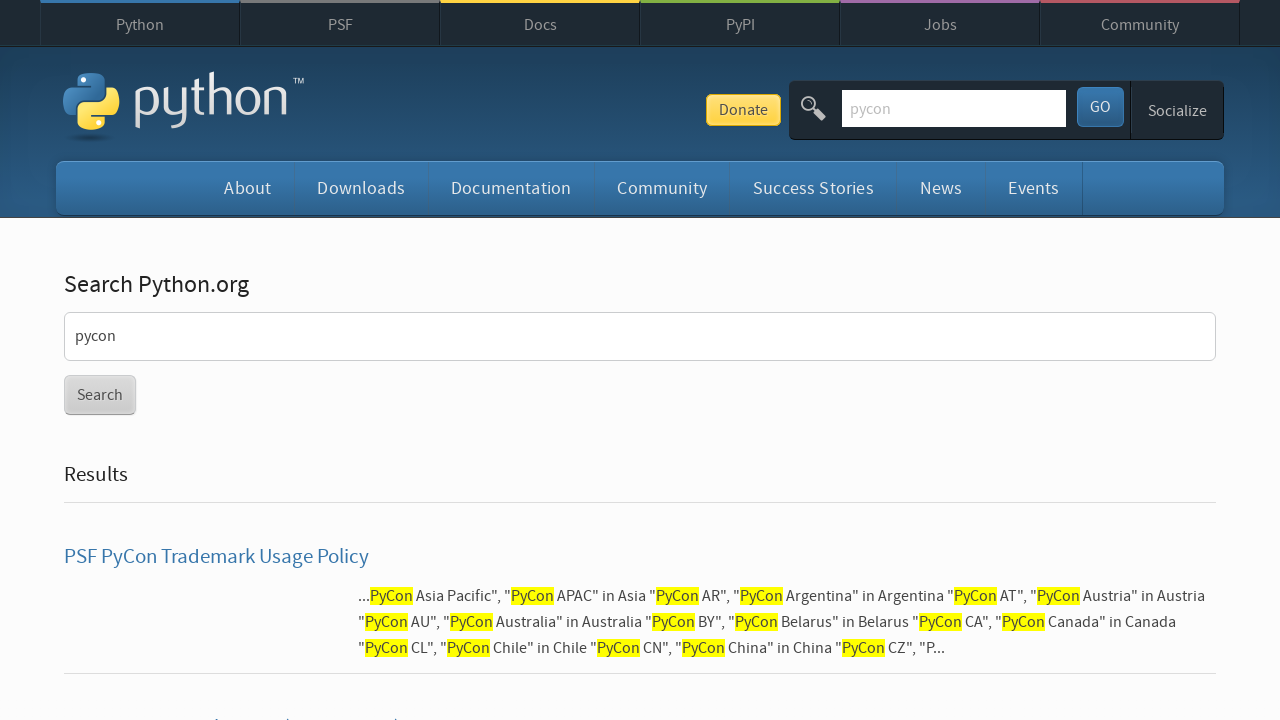